Tests text box form functionality by filling in full name, email, current address, and permanent address fields, then submitting the form.

Starting URL: https://demoqa.com/text-box

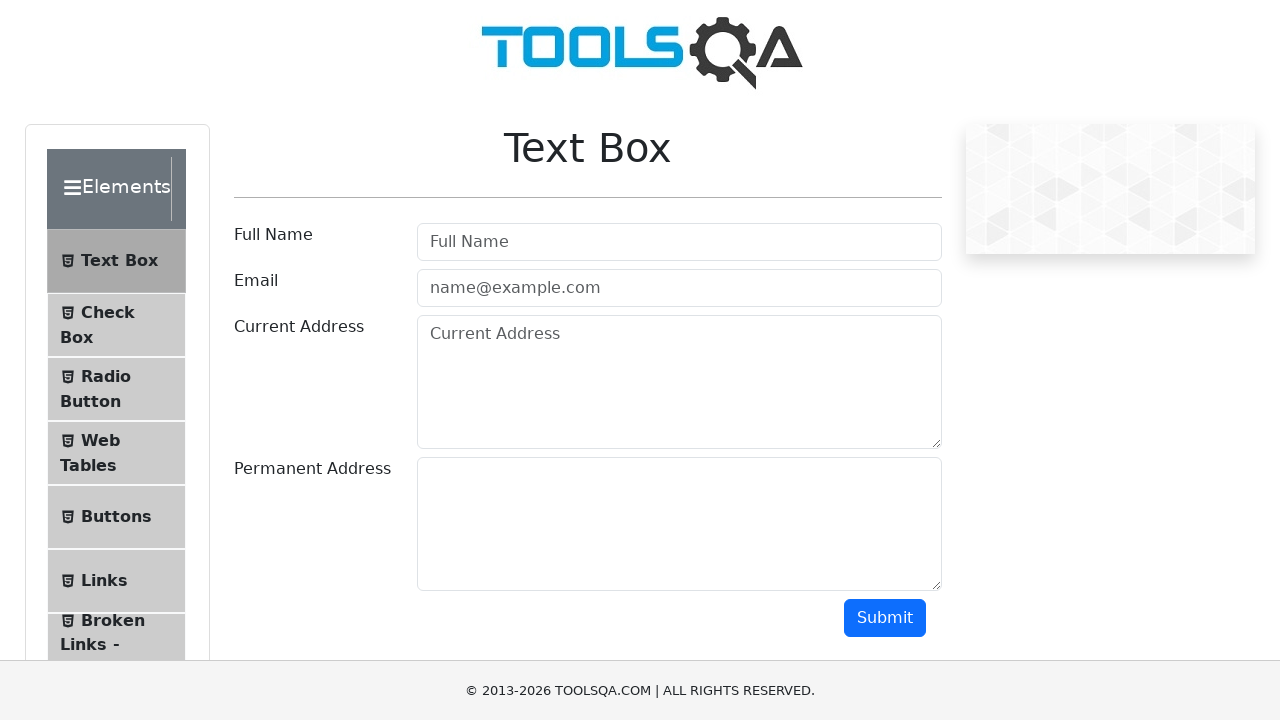

Filled full name field with 'Aftab Mustafa' on #userName
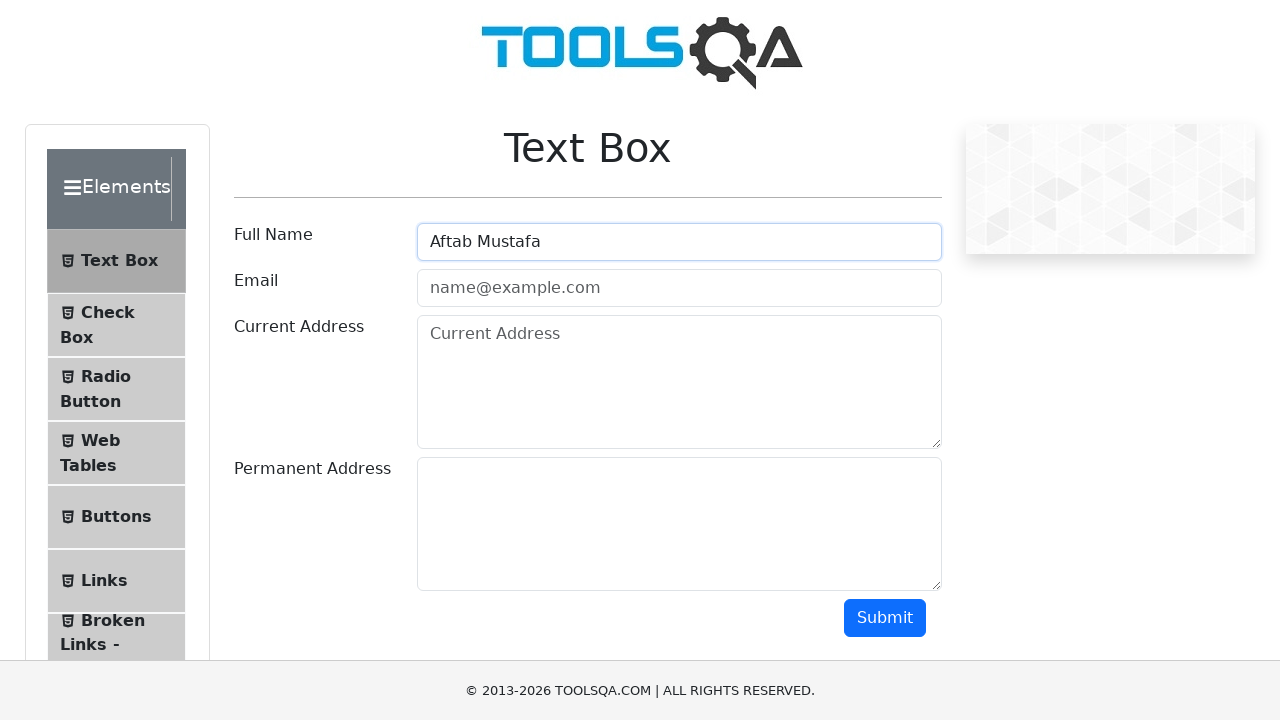

Filled email field with 'email@gmail.com' on #userEmail
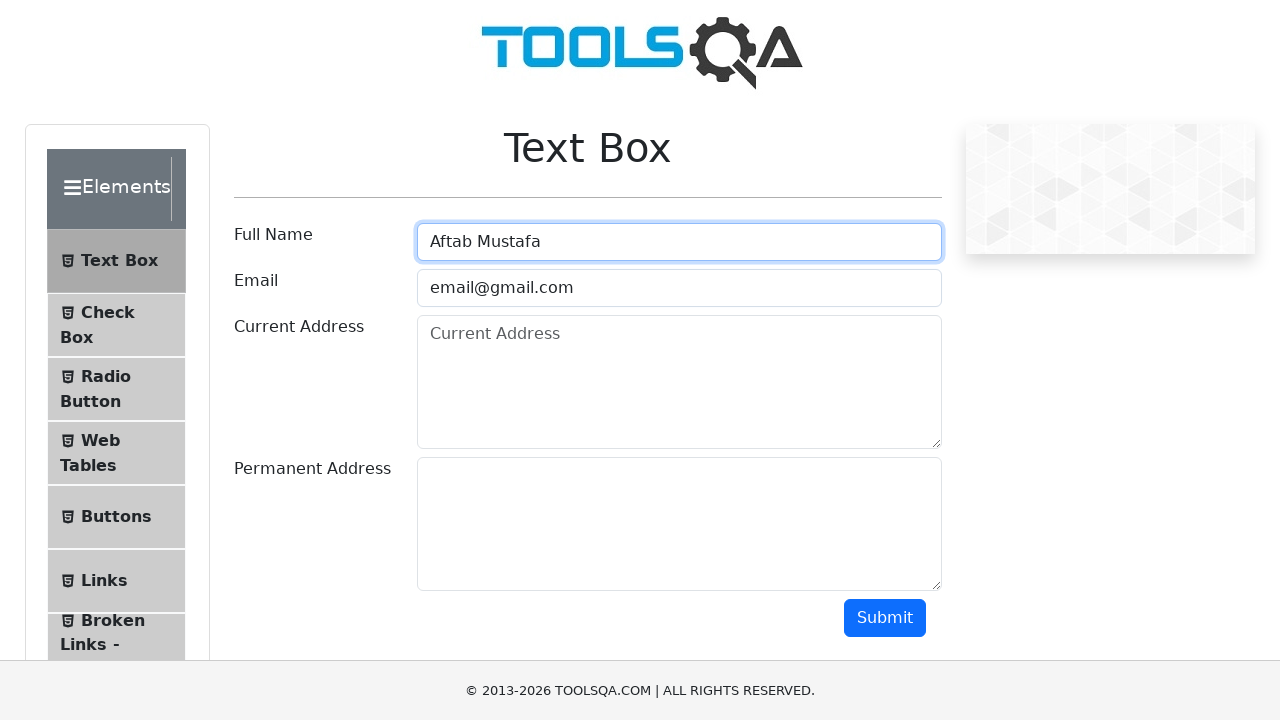

Filled current address field with 'Current Address 1' on #currentAddress
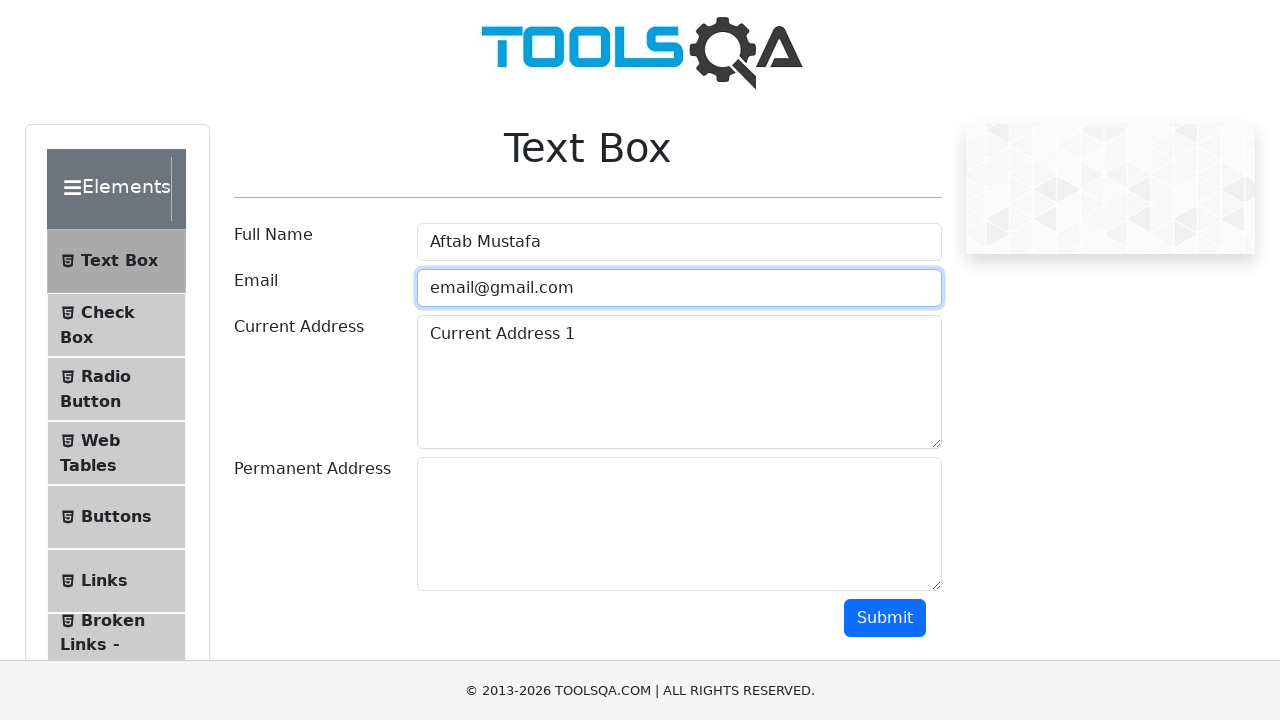

Filled permanent address field with 'Permanent Address 2' on #permanentAddress
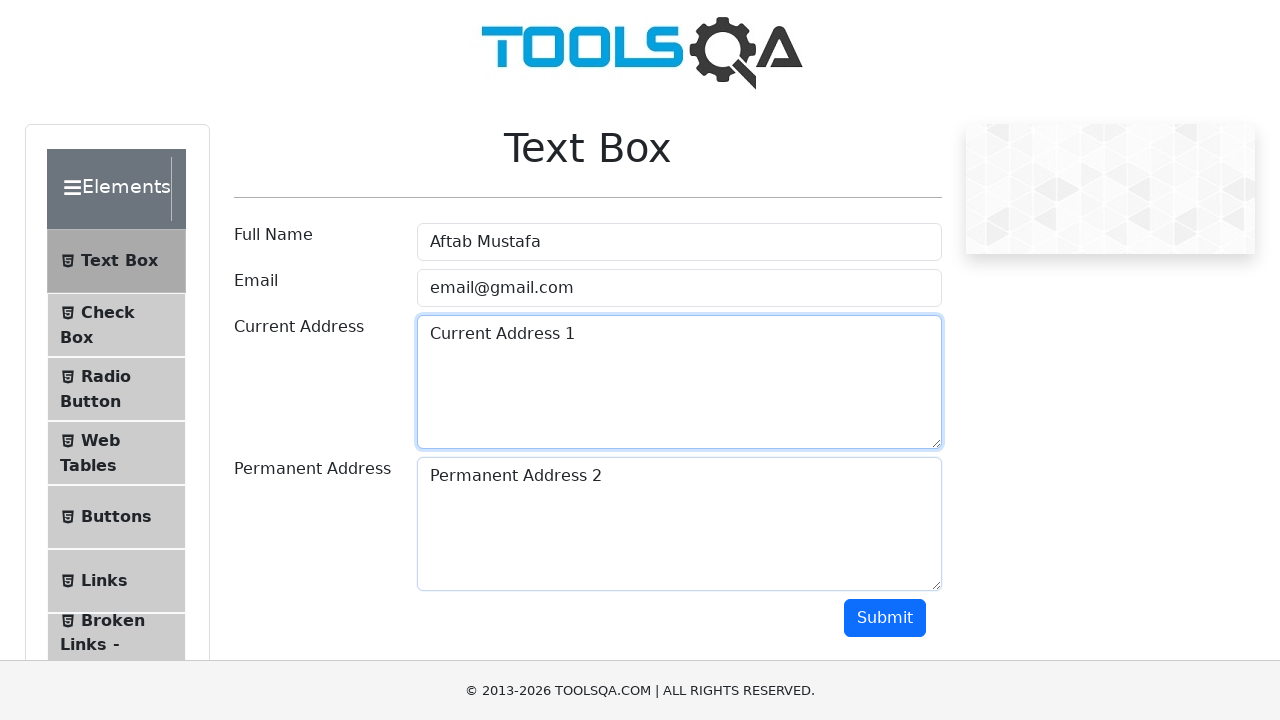

Scrolled down 200 pixels to make submit button visible
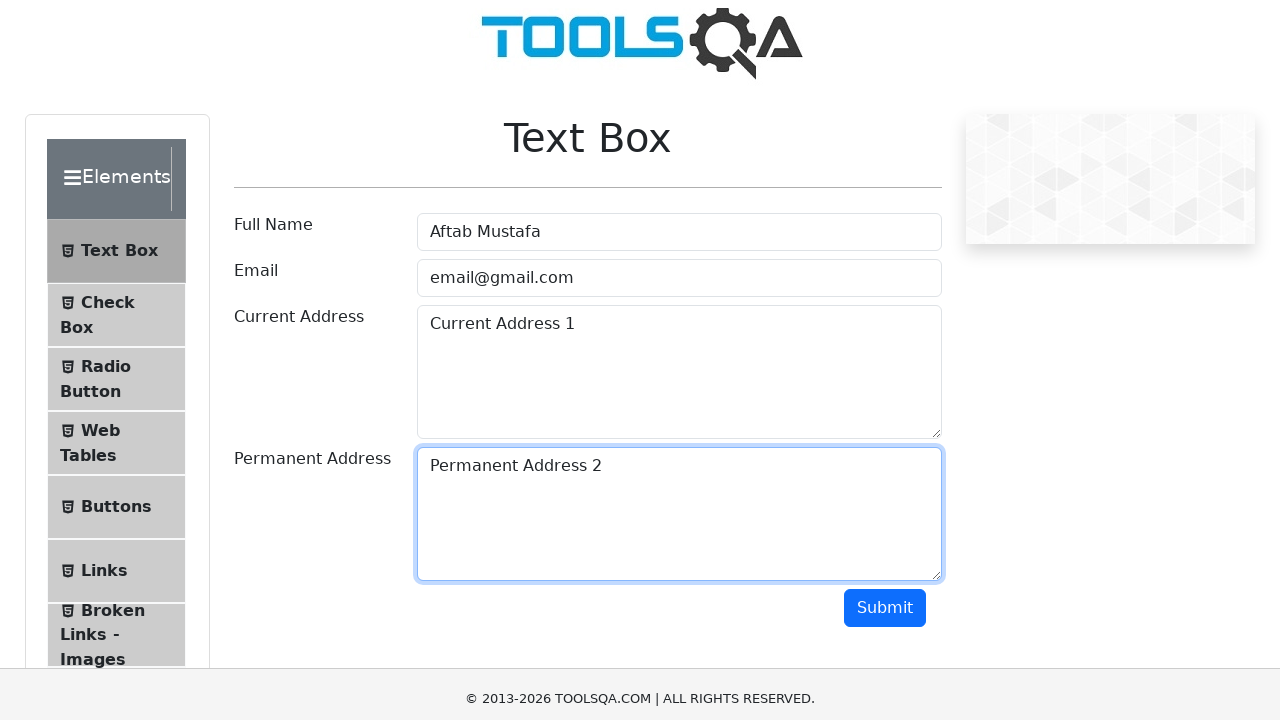

Clicked submit button to submit the form at (885, 418) on #submit
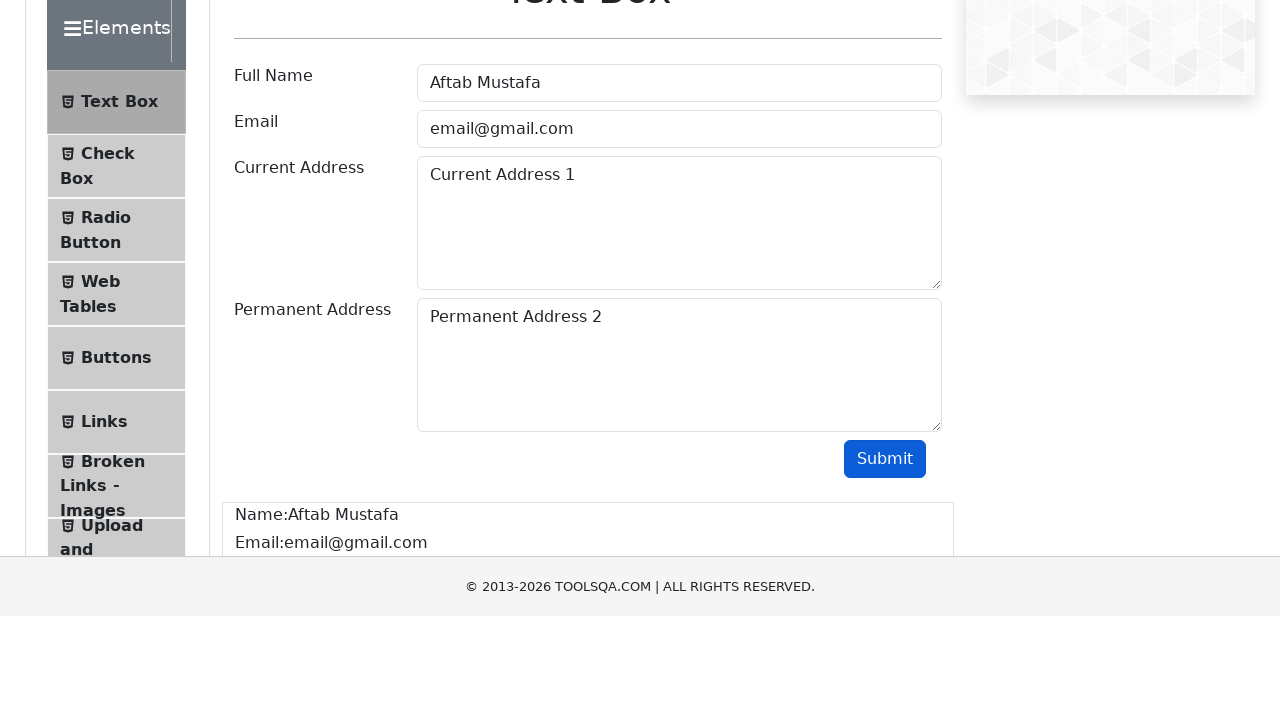

Form submission output appeared on page
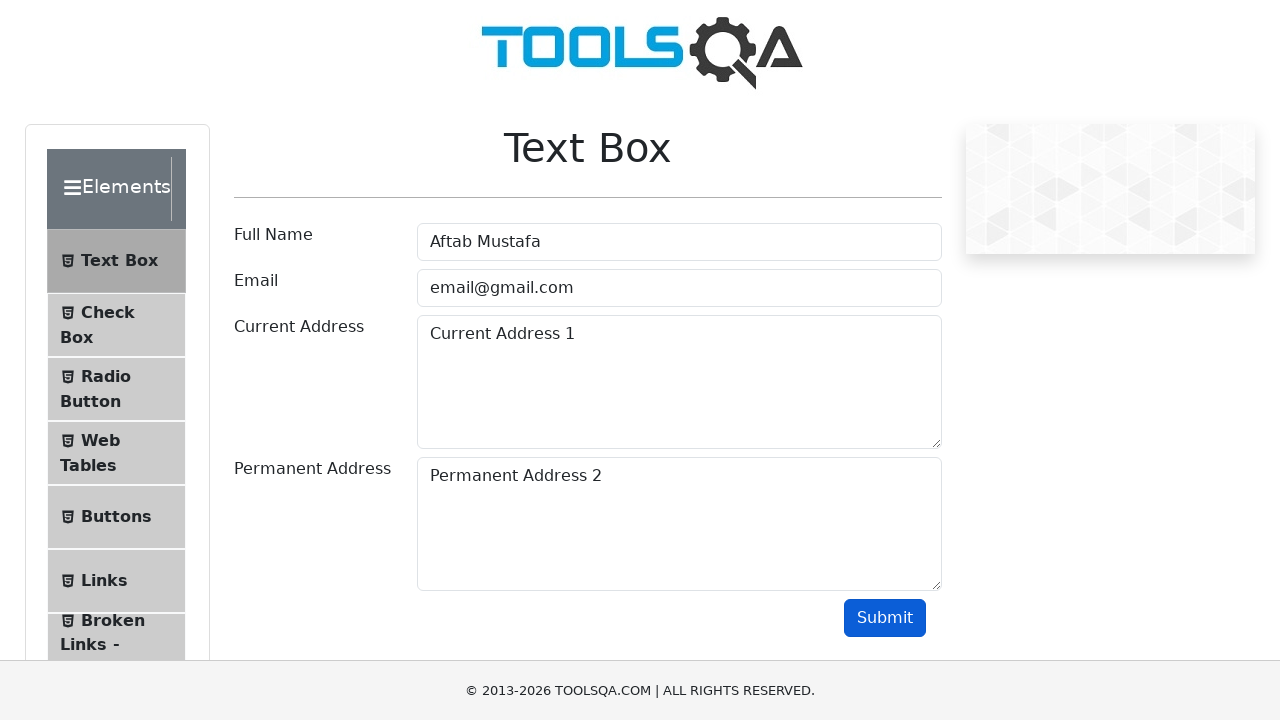

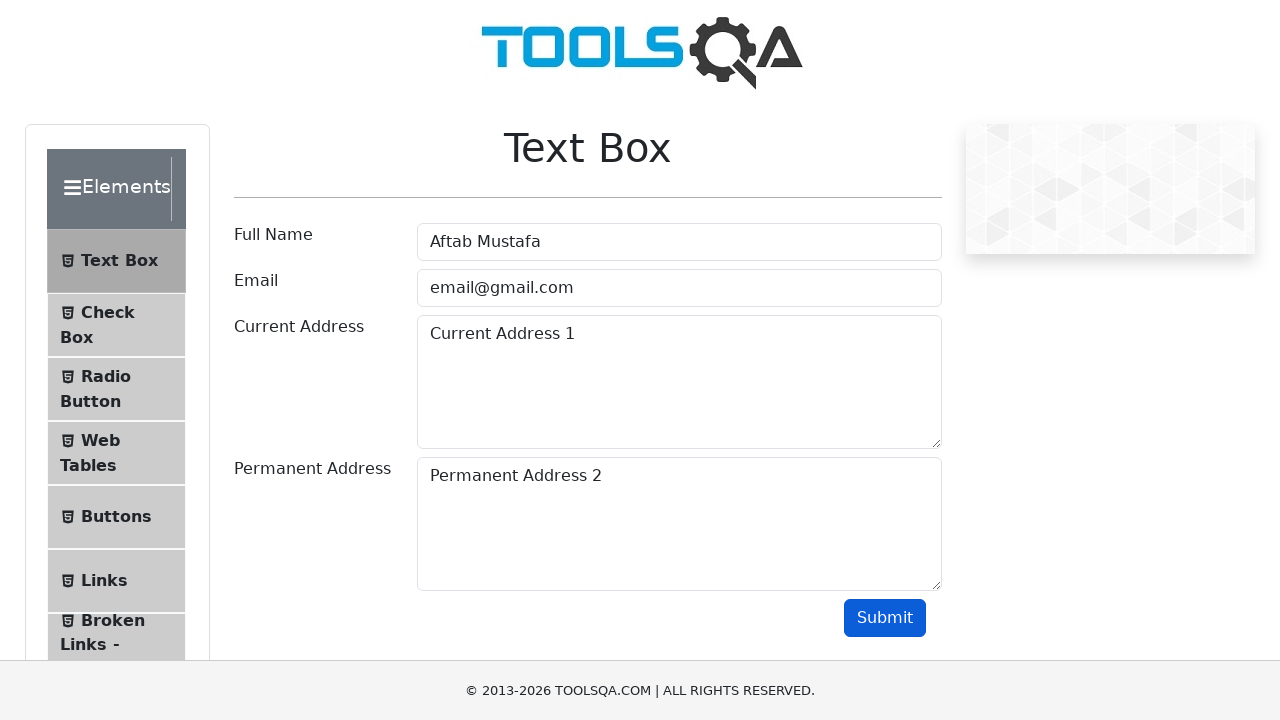